Navigates to a Selenium practice page and verifies that the page title matches the expected value "Selenium Practice - Student Registration Form".

Starting URL: https://www.tutorialspoint.com/selenium/practice/selenium_automation_practice.php

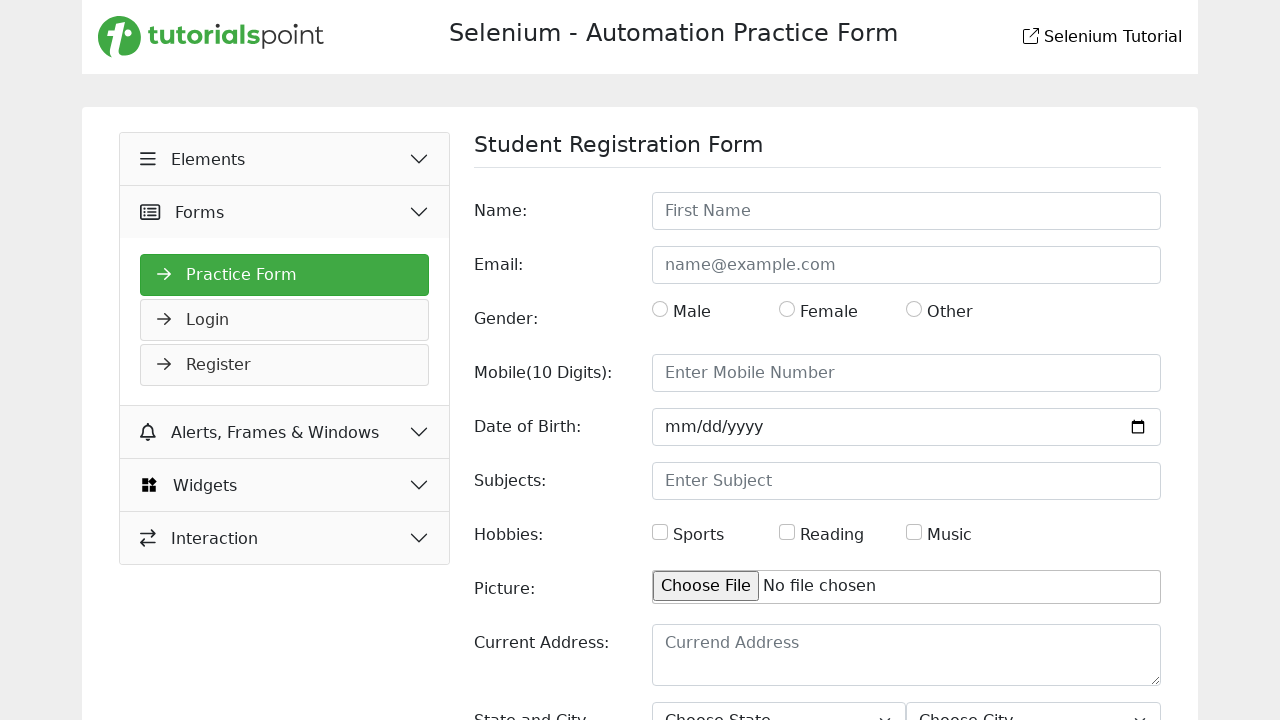

Waited for page to fully load
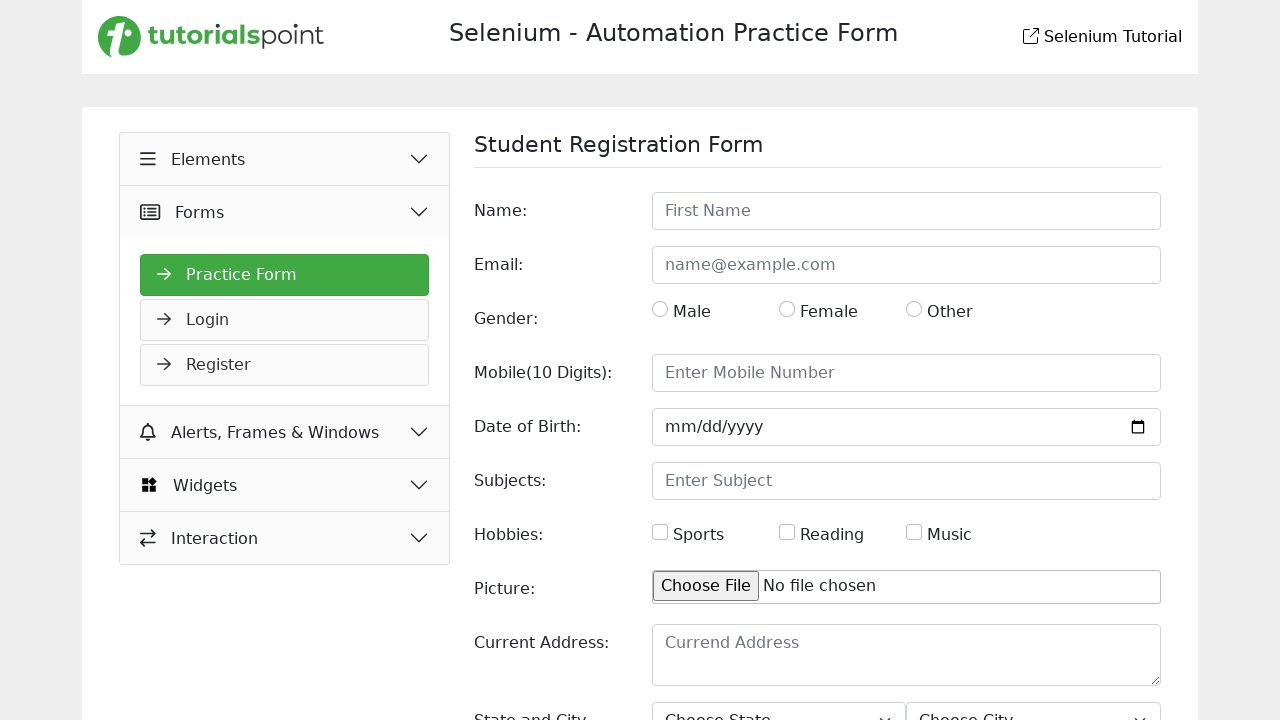

Retrieved page title
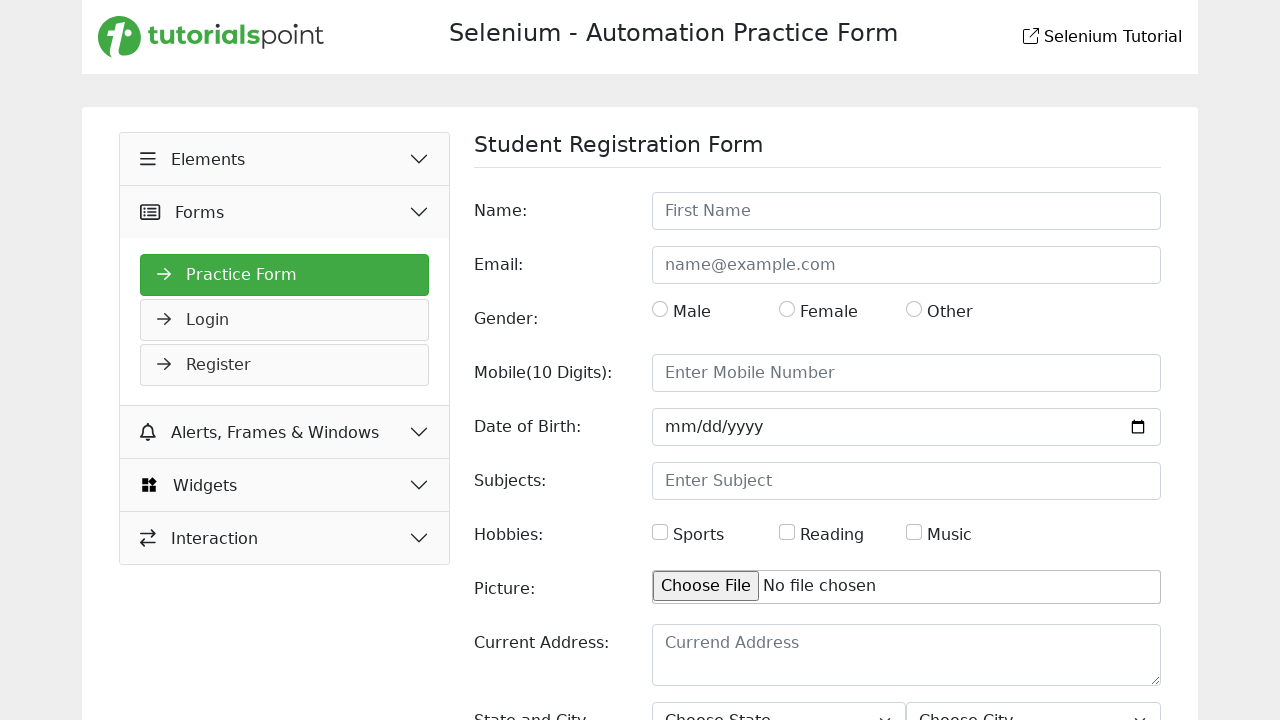

Asserted page title matches expected value: 'Selenium Practice - Student Registration Form'
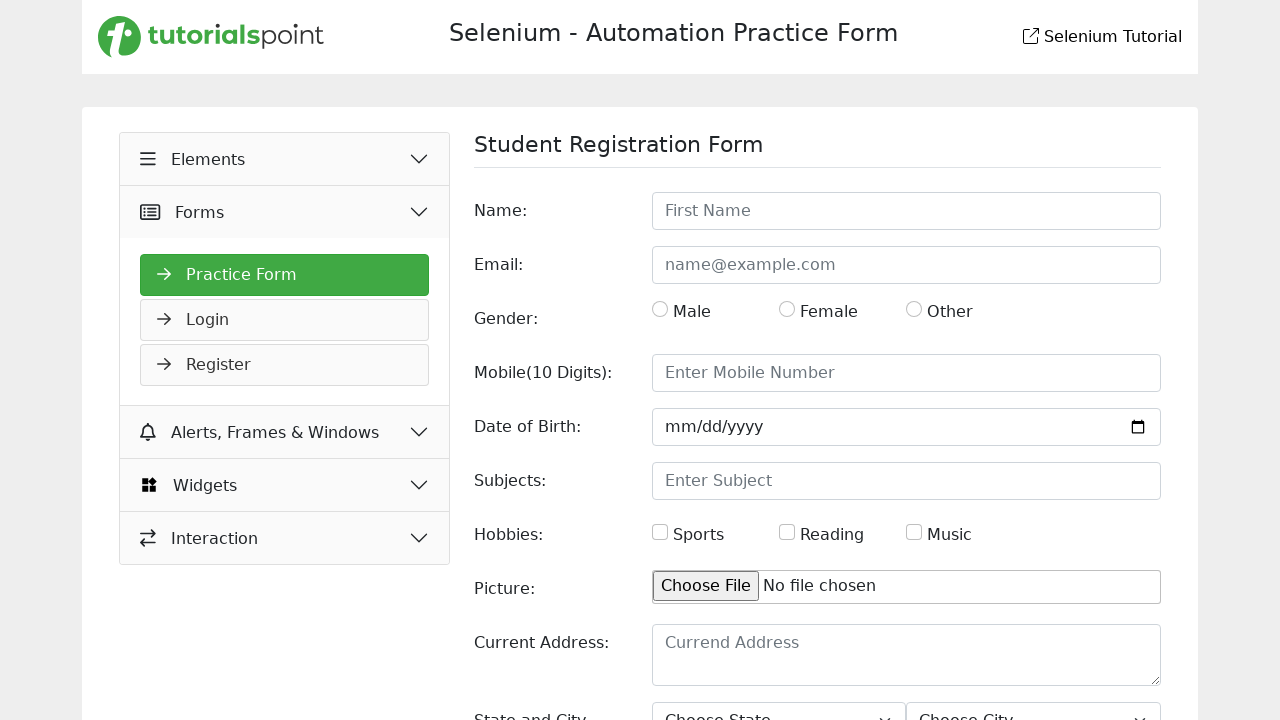

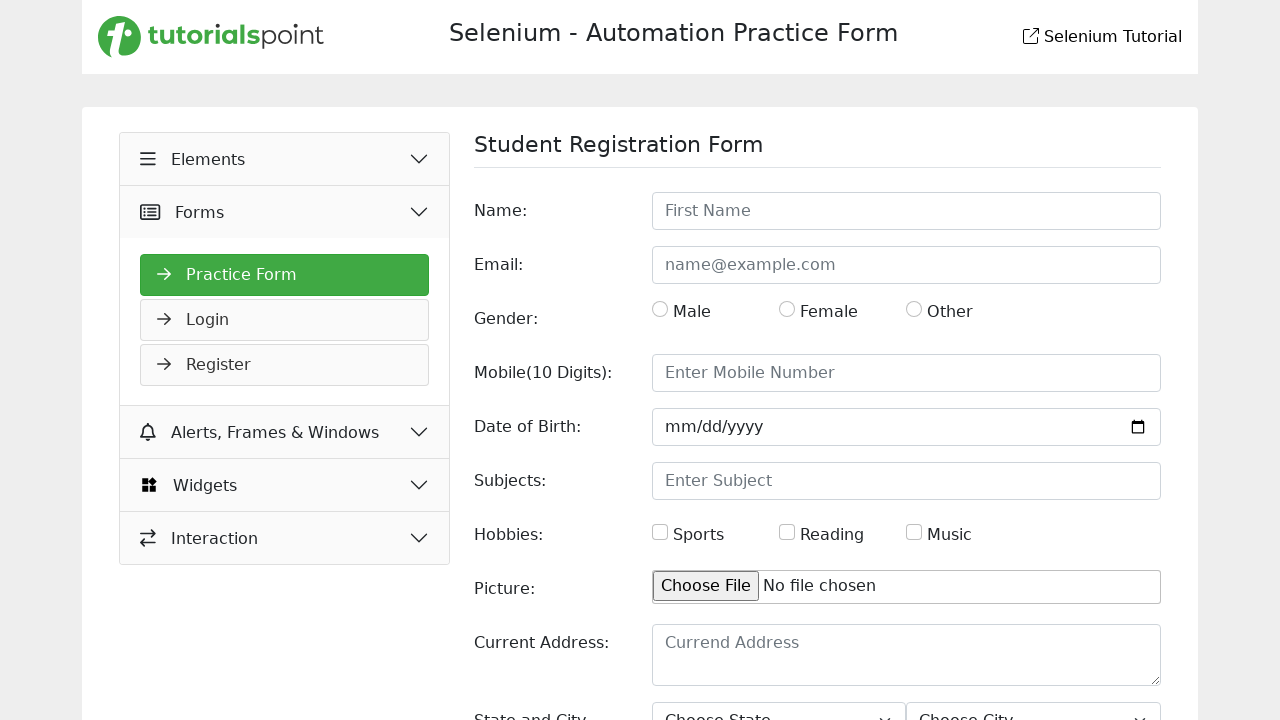